Navigates to Selenium download page and scrolls down the page

Starting URL: https://www.seleniumhq.org/download/

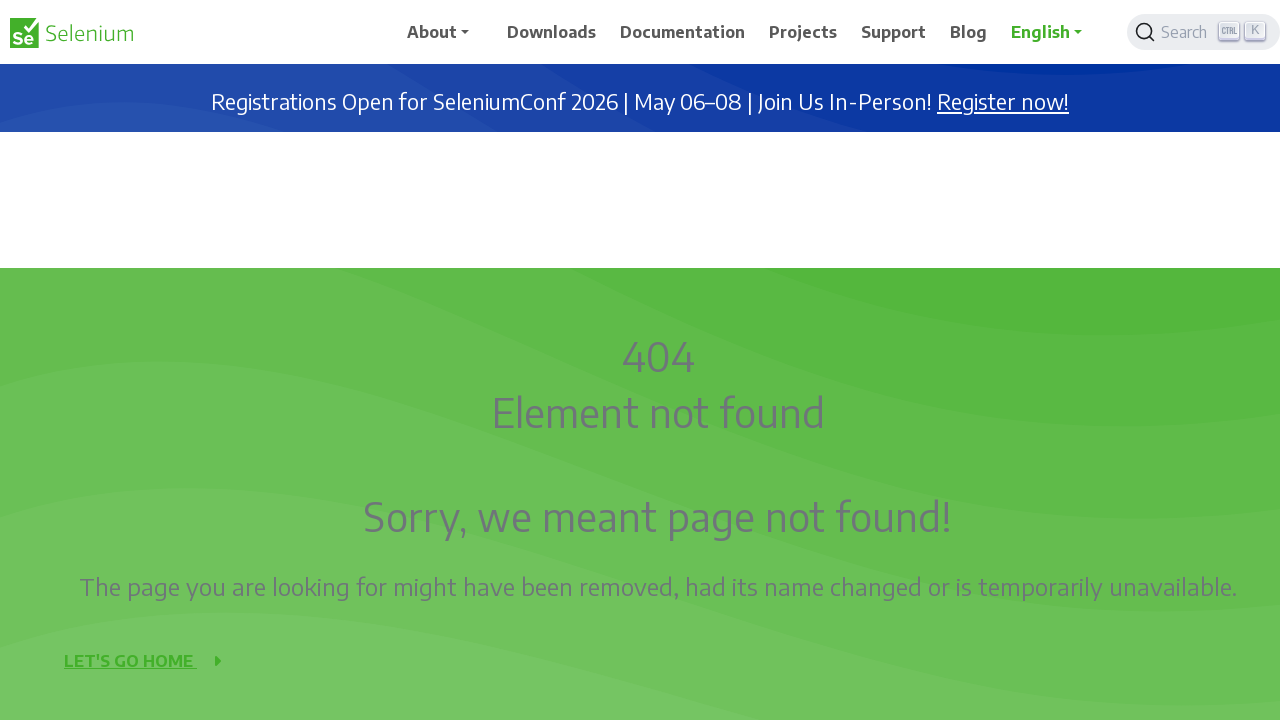

Navigated to Selenium download page
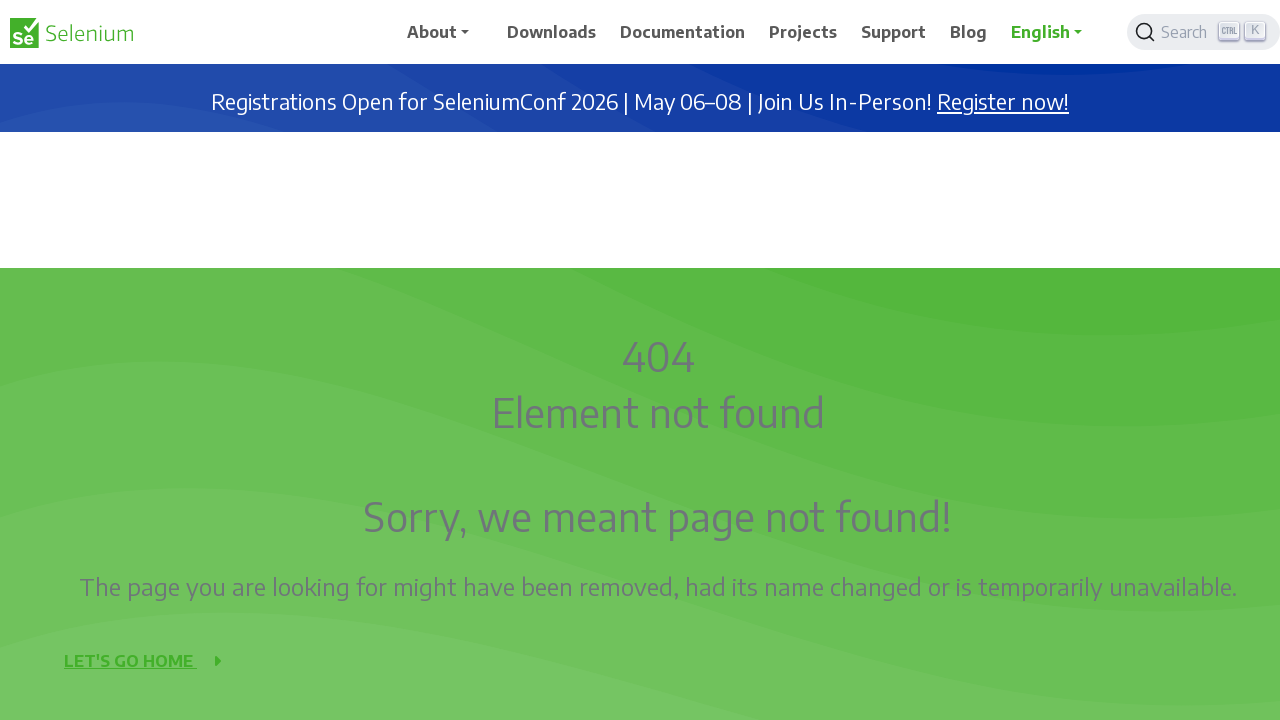

Scrolled down the page by 1000 pixels
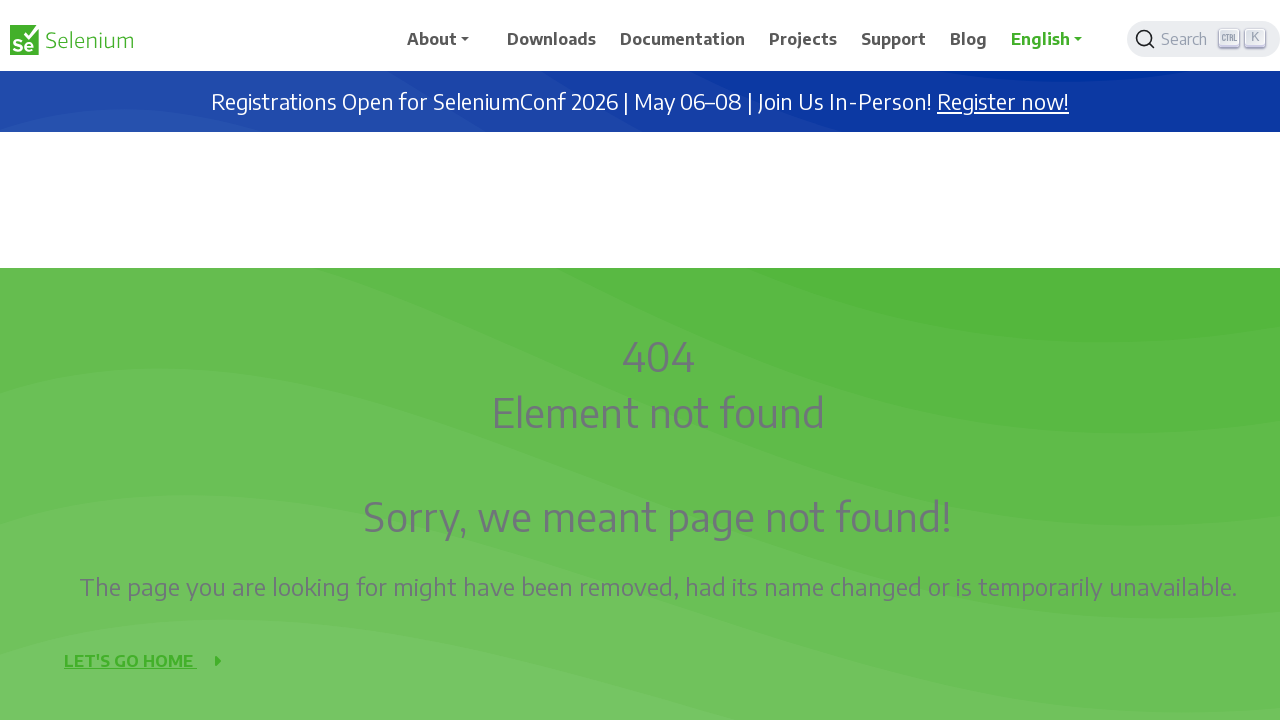

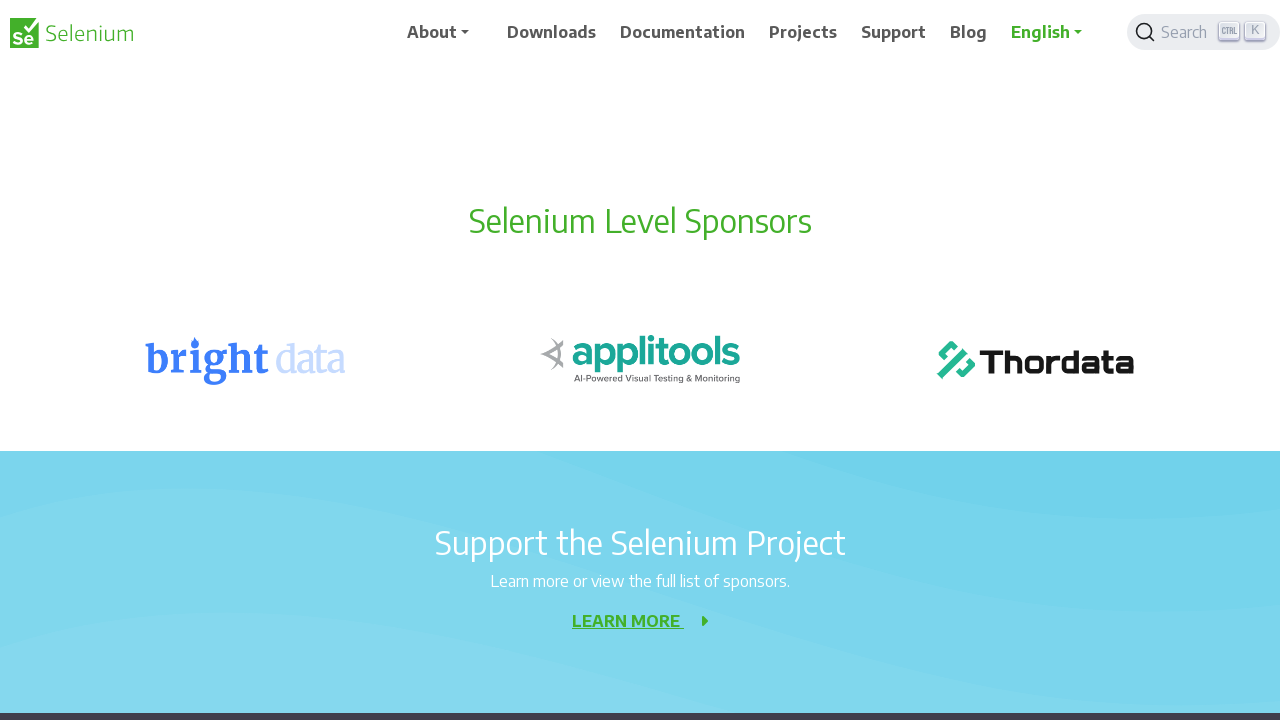